Tests browser tab management by navigating to a demo site, maximizing the window, opening a new tab, and then closing it.

Starting URL: https://demoqa.com

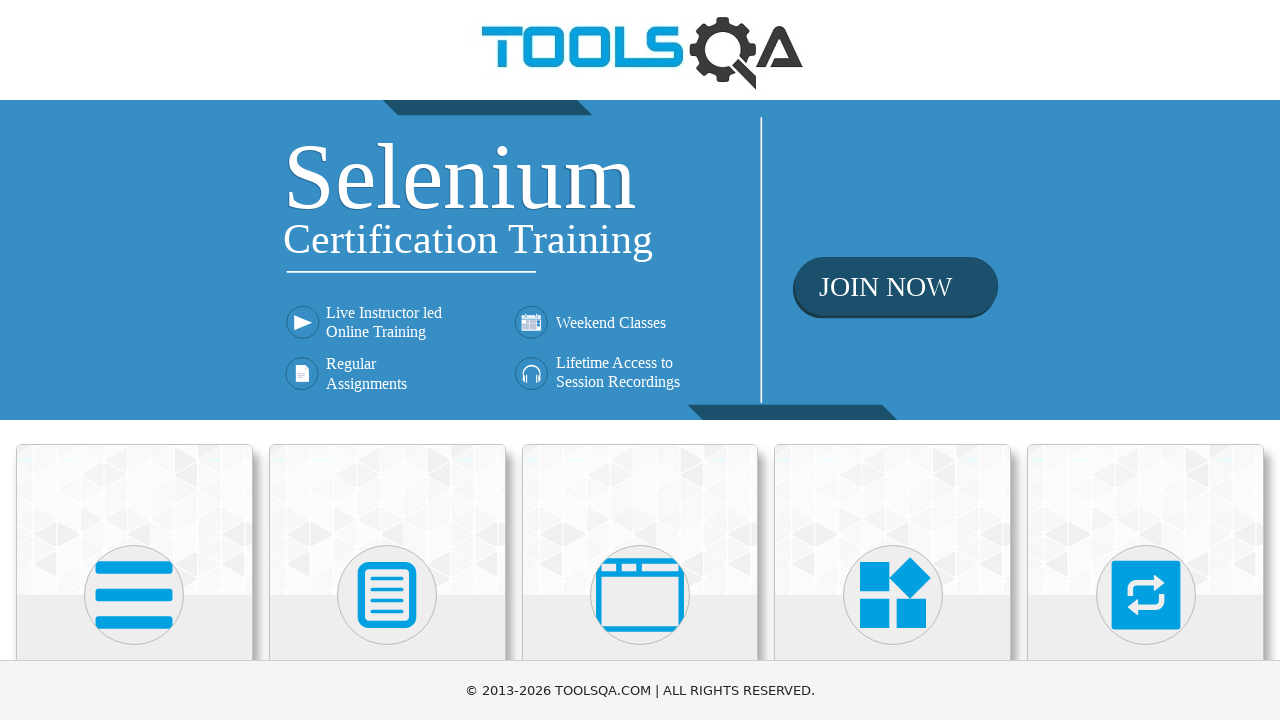

Navigated to DemoQA homepage
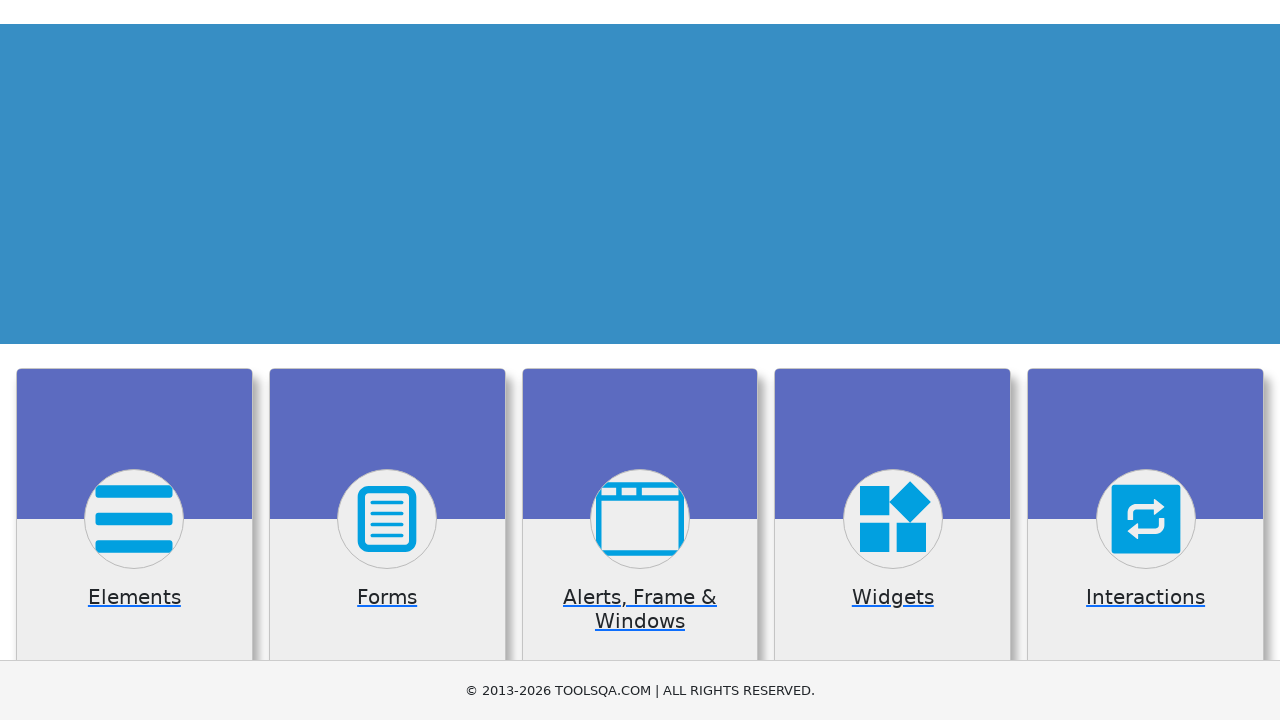

Maximized browser window to 1920x1080
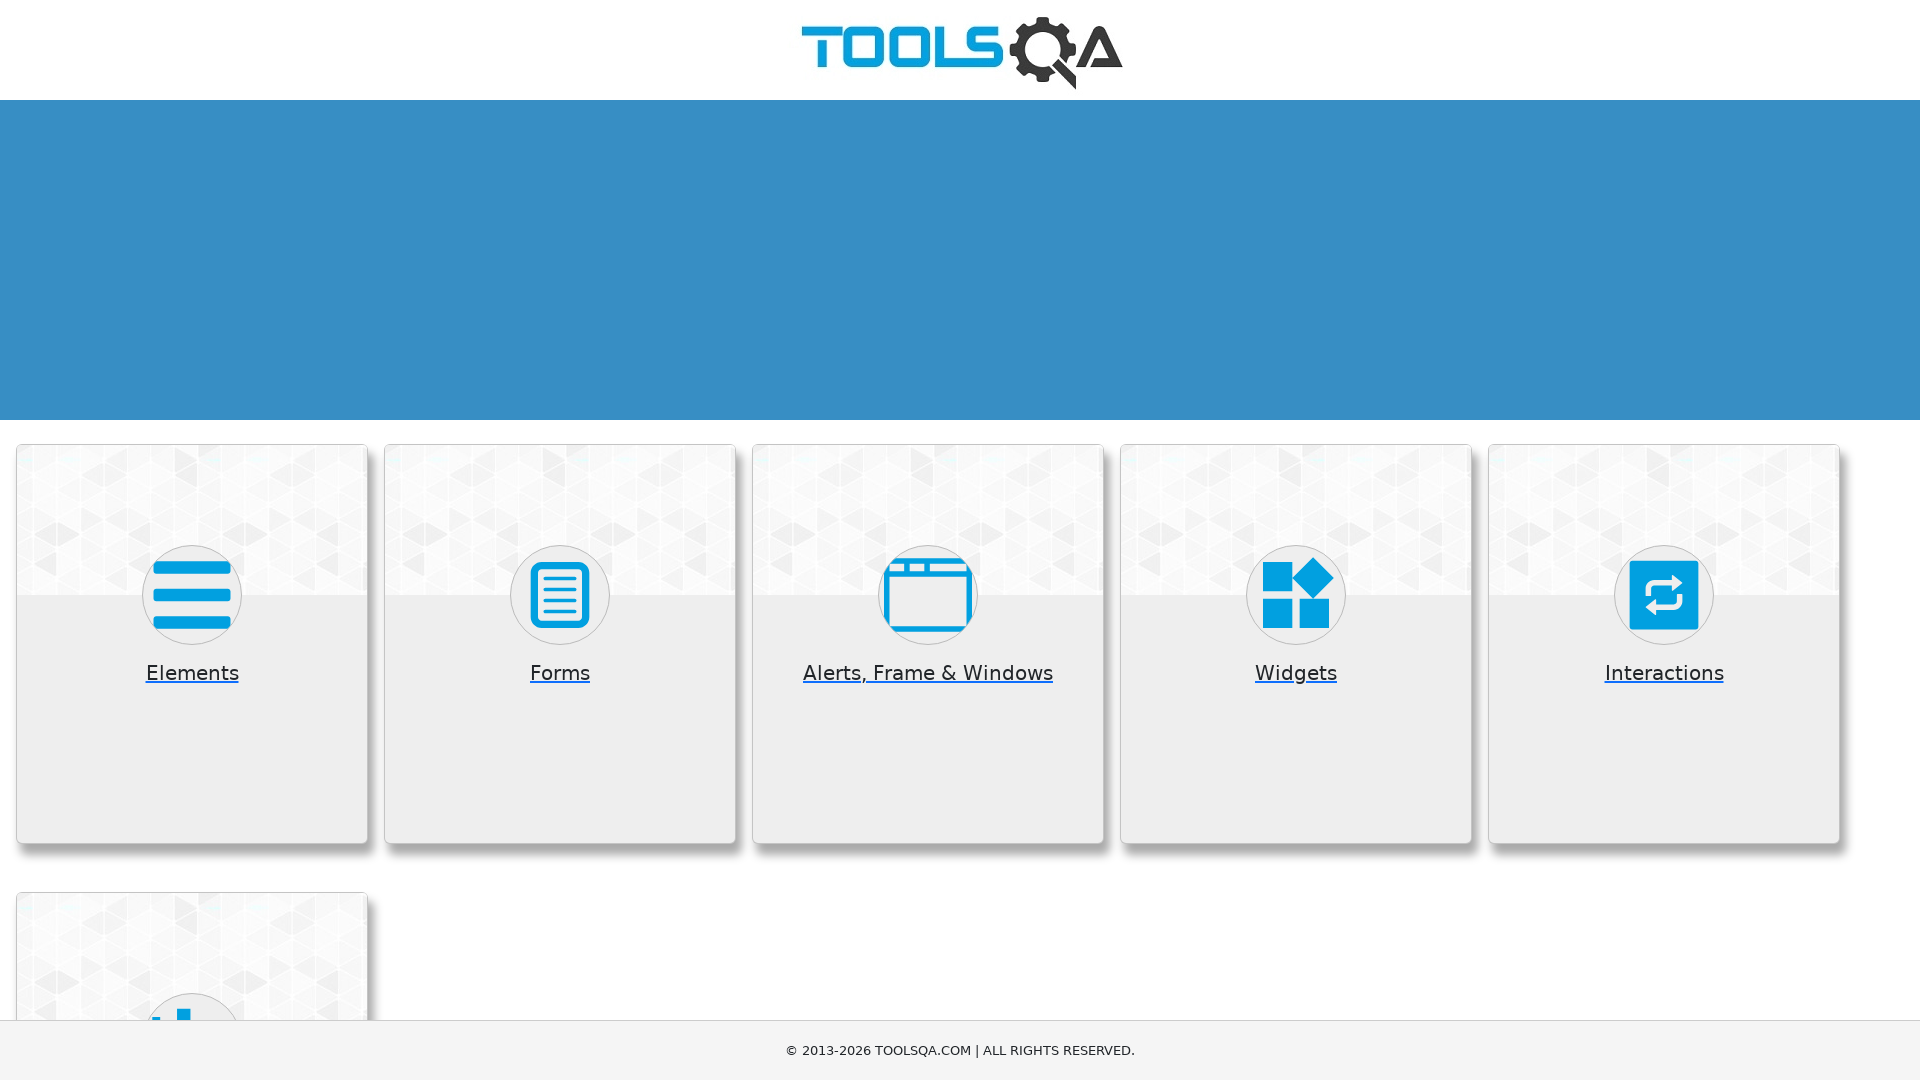

Opened a new browser tab
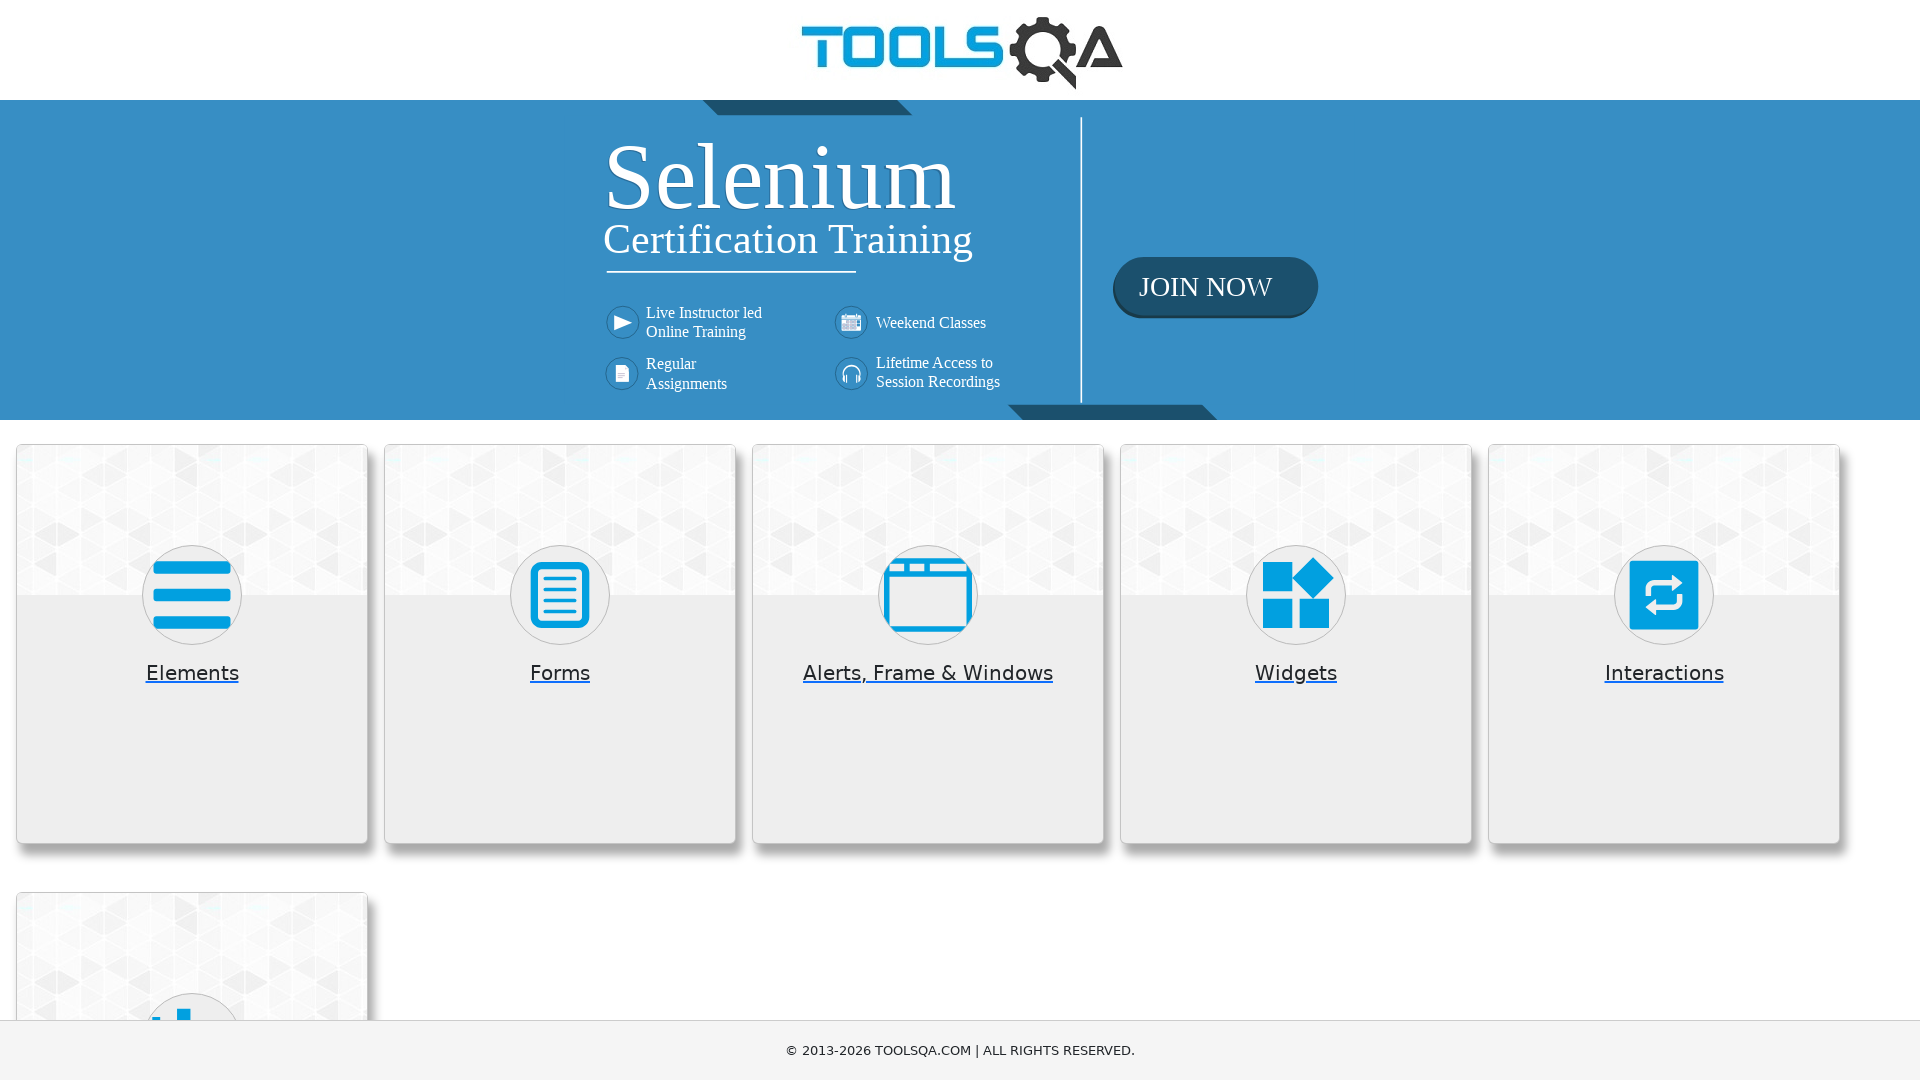

Closed the new browser tab
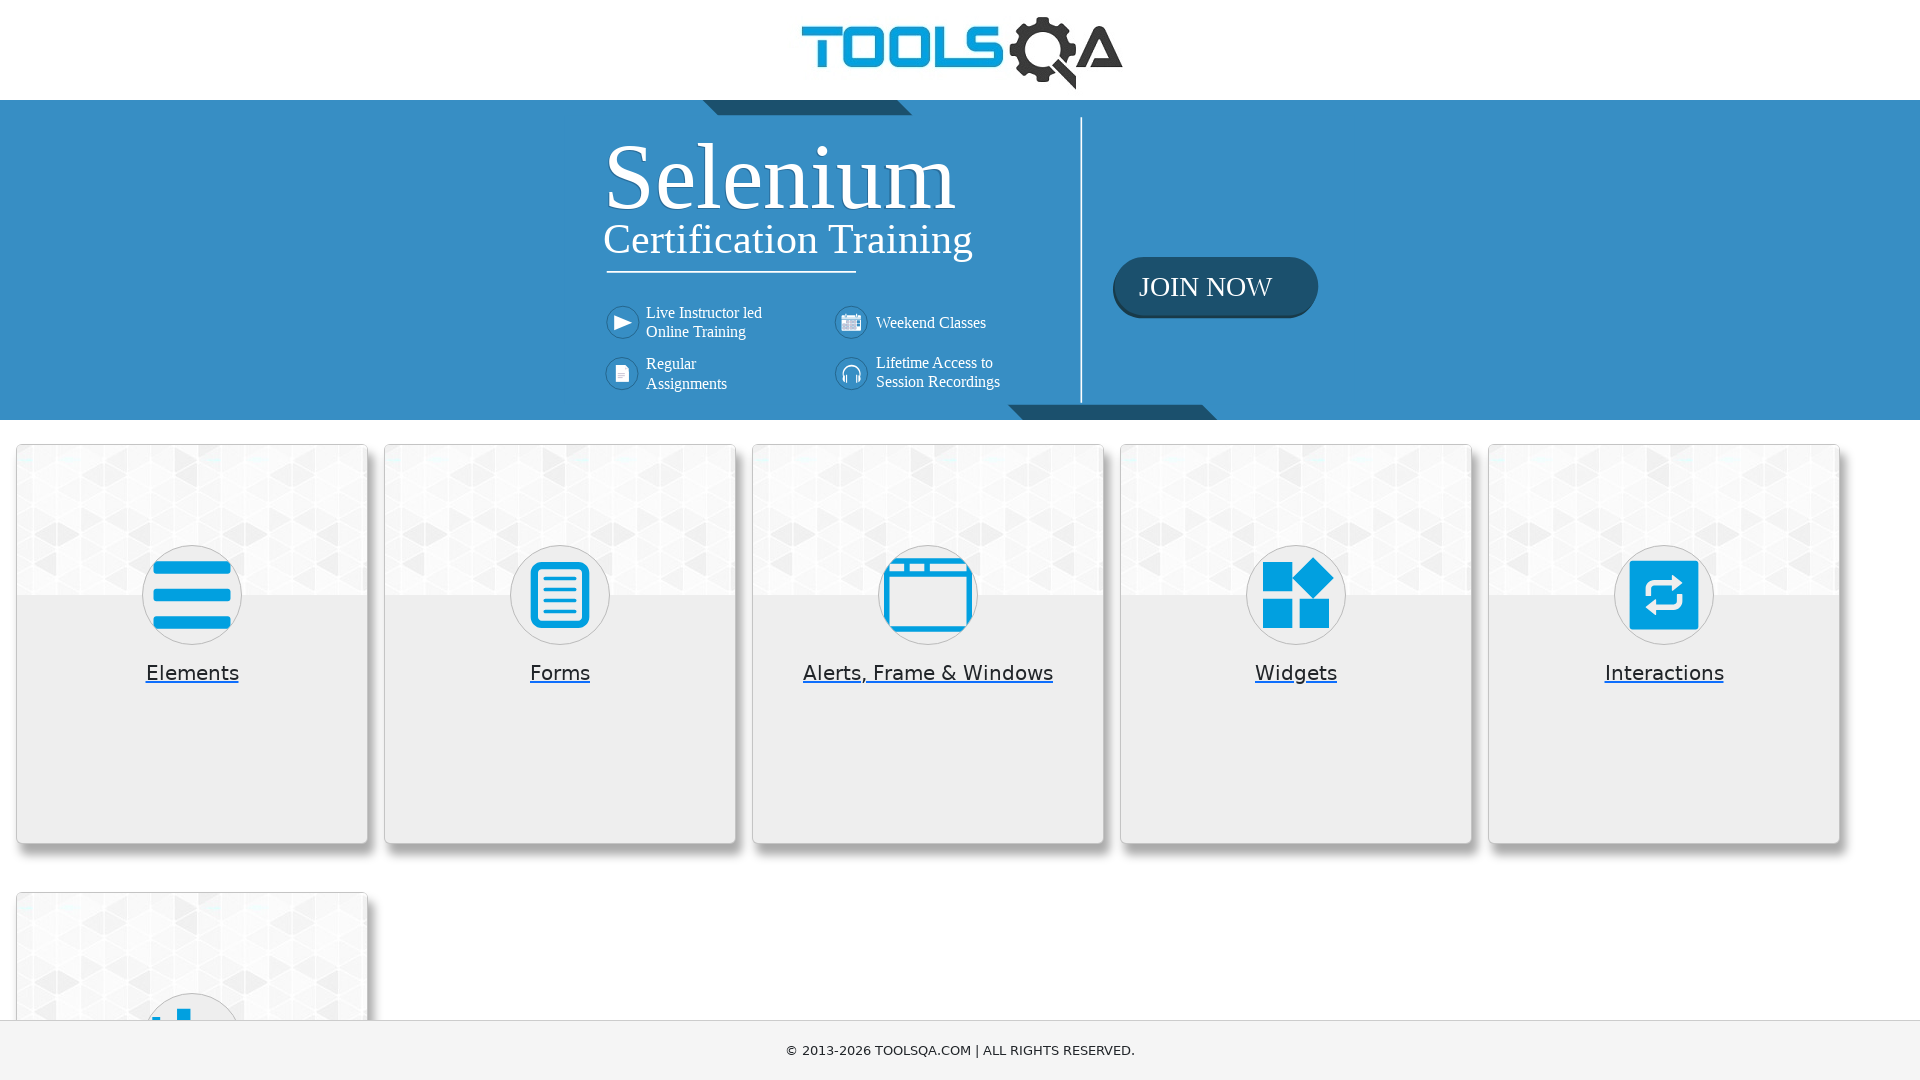

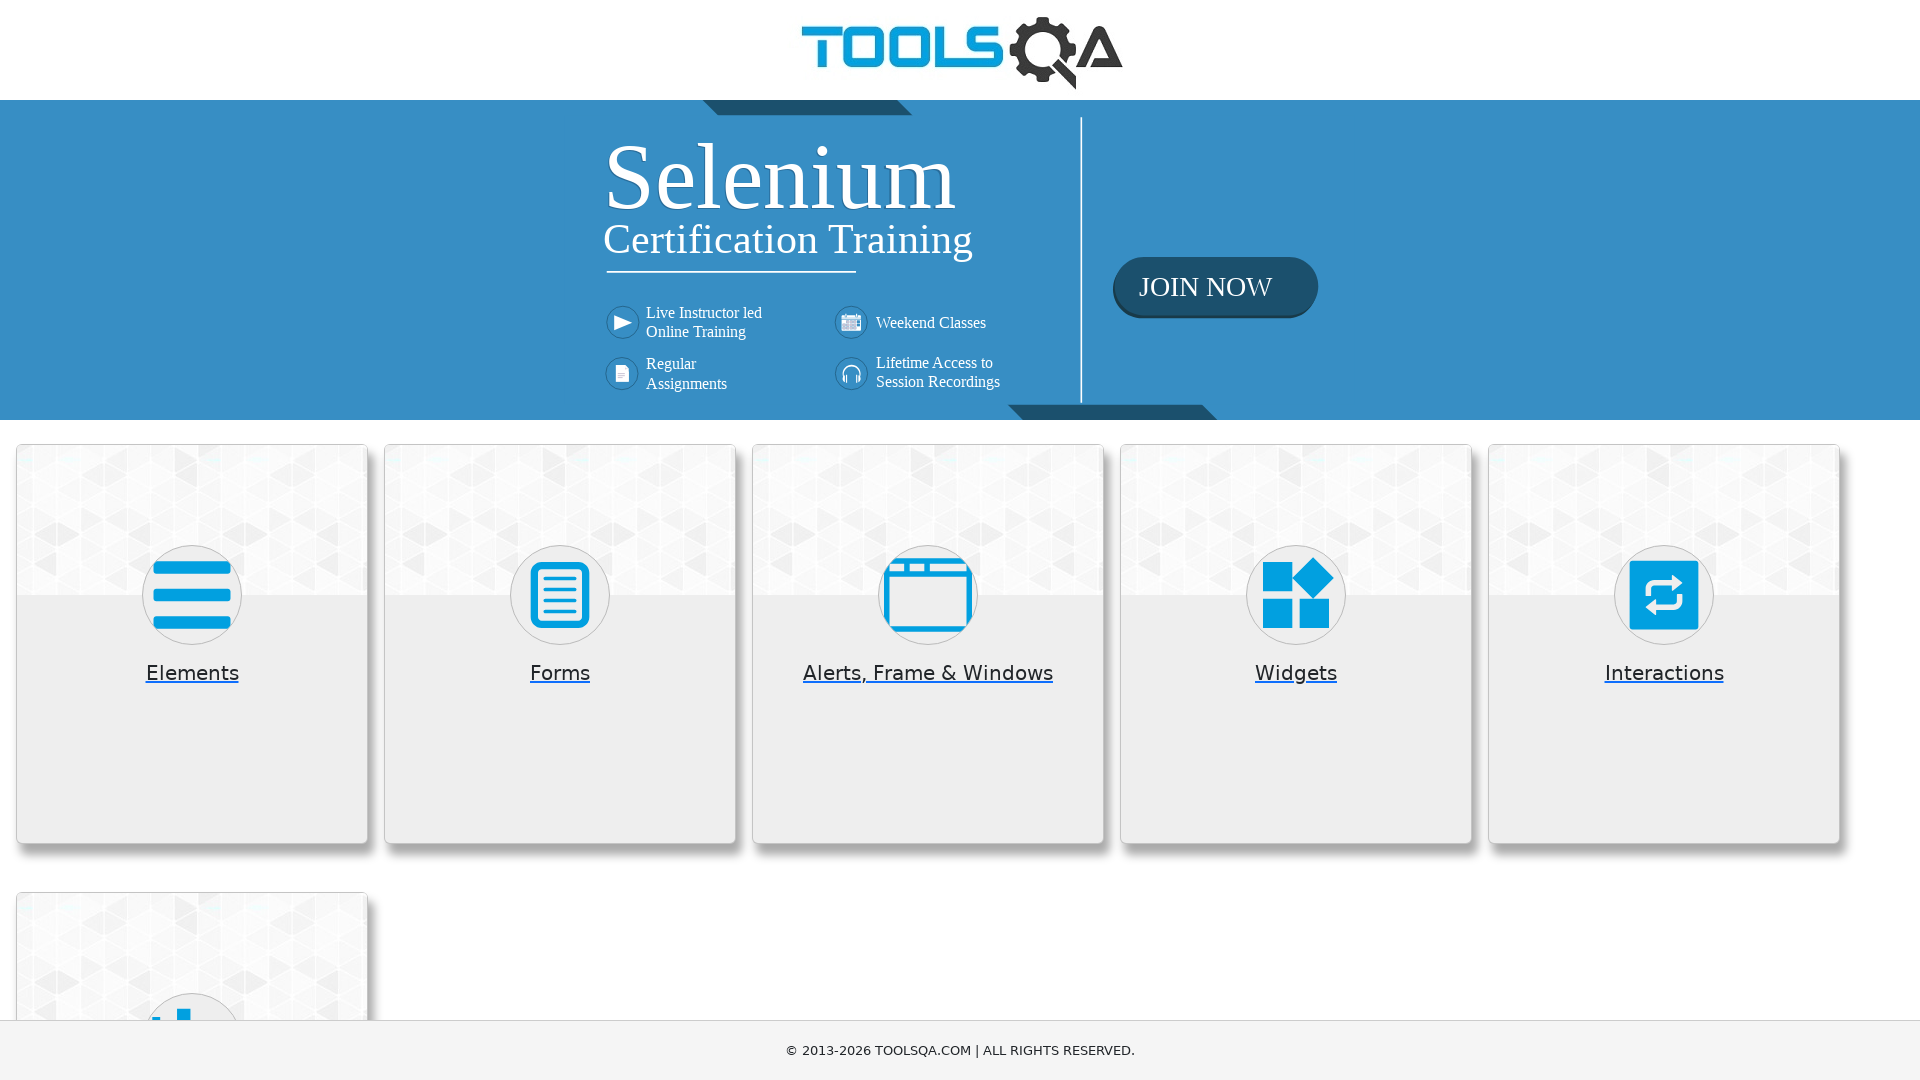